Tests text box form submission by filling in user details including name, email, and addresses

Starting URL: https://demoqa.com/

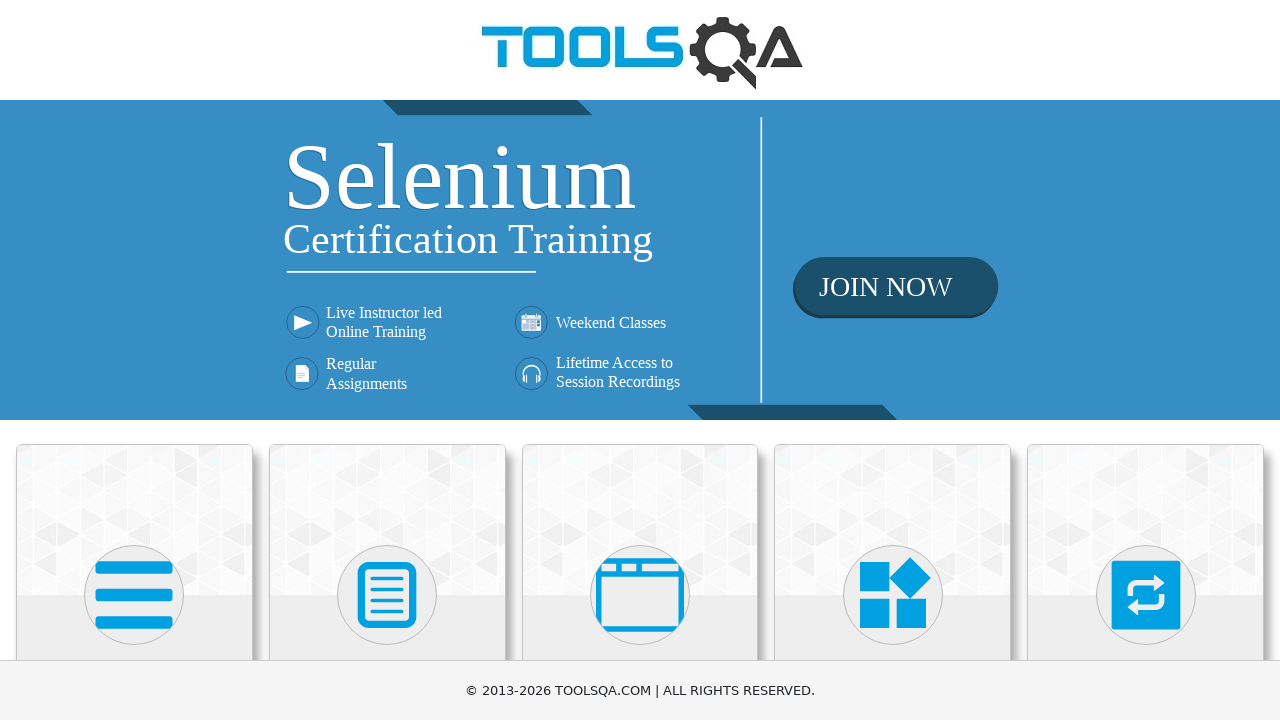

Clicked on Elements section at (134, 360) on text=Elements
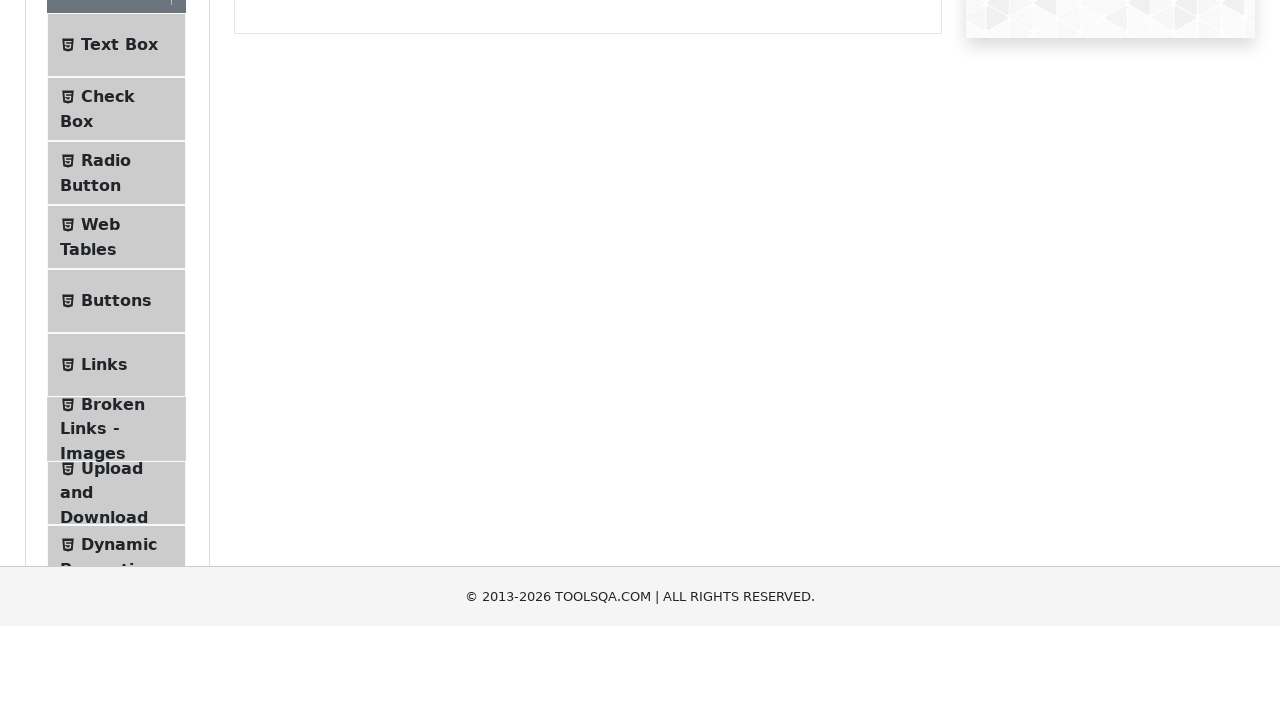

Clicked on Text Box menu item at (119, 261) on text=Text Box
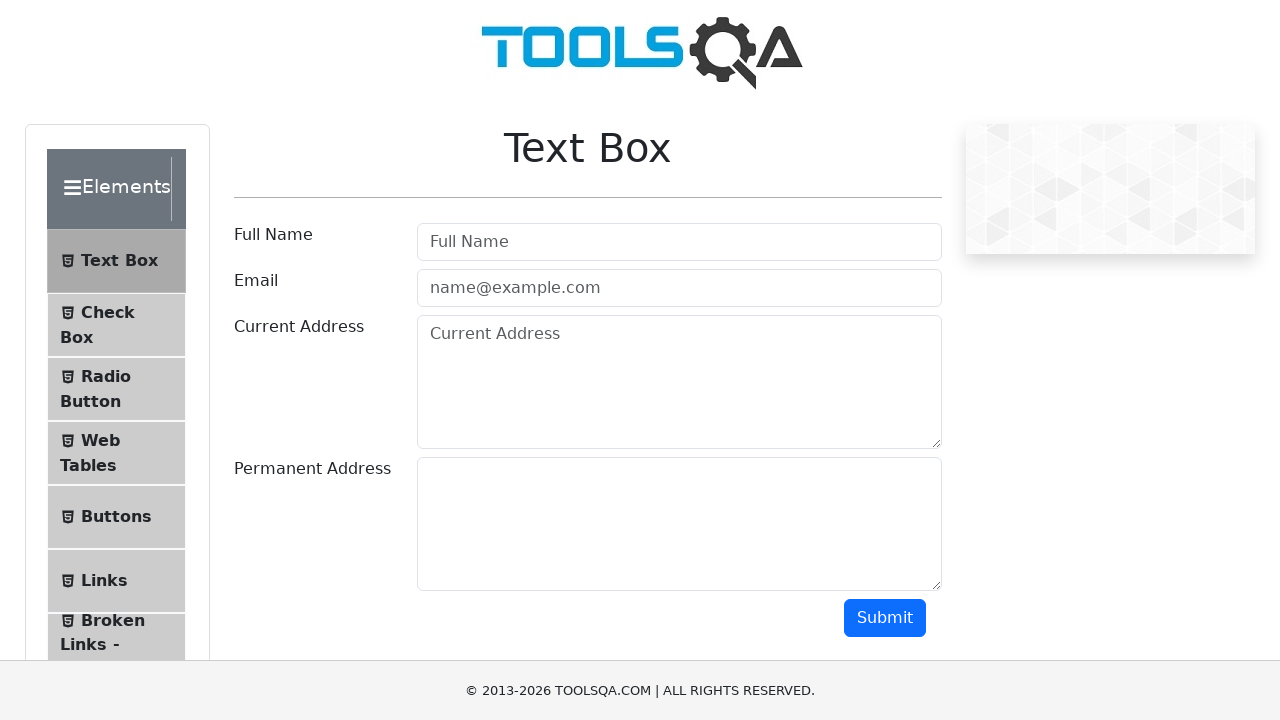

Filled in name field with 'Ivan Ivanov' on #userName
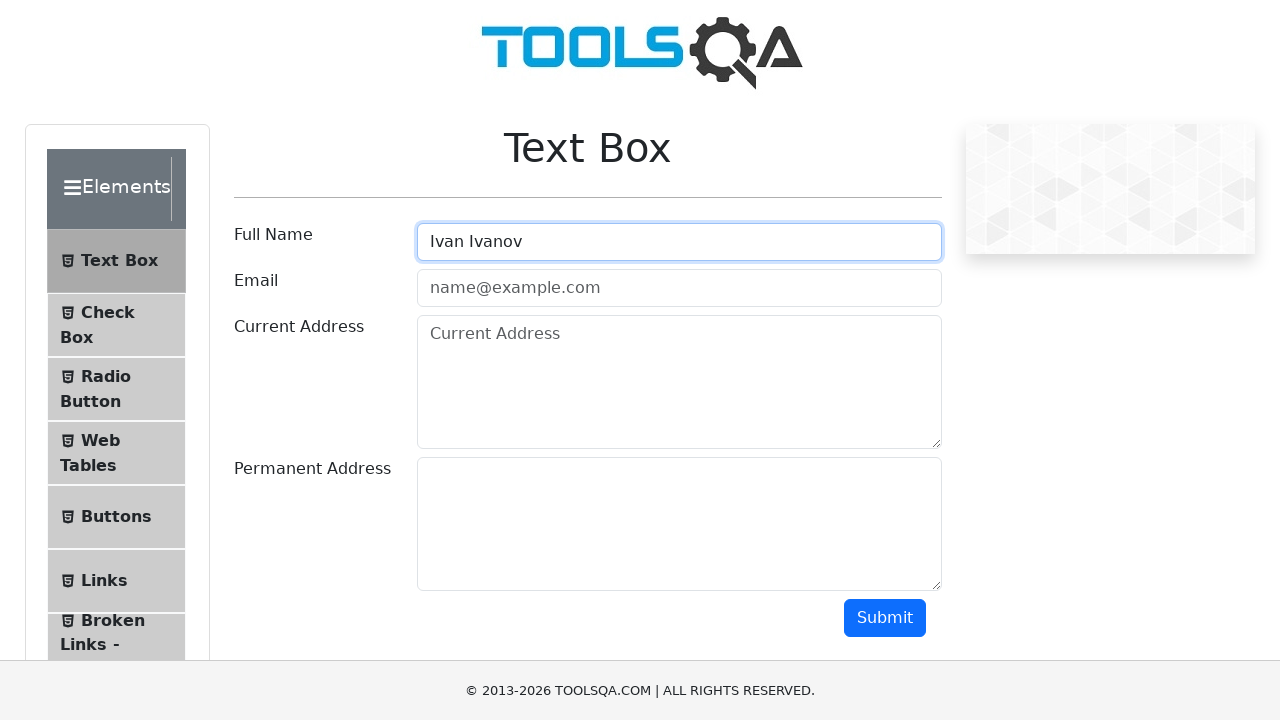

Filled in email field with 'ivanov@example.com' on #userEmail
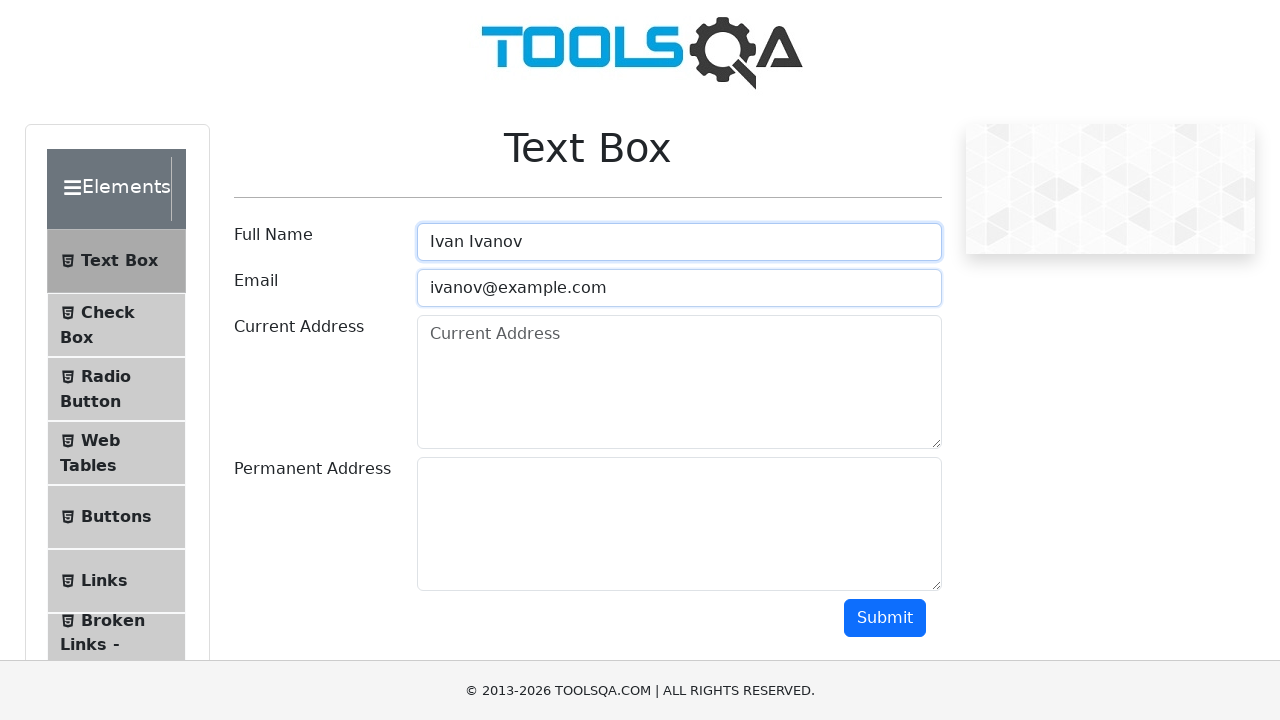

Filled in current address field on #currentAddress
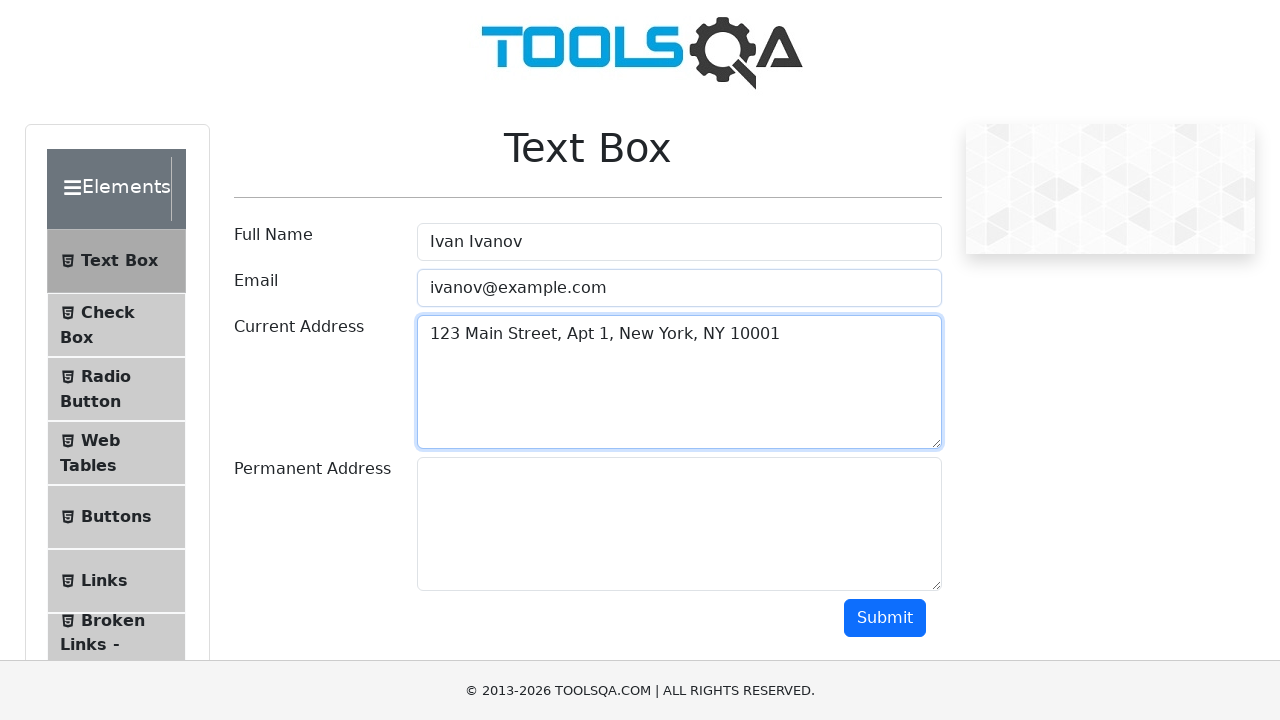

Filled in permanent address field on #permanentAddress
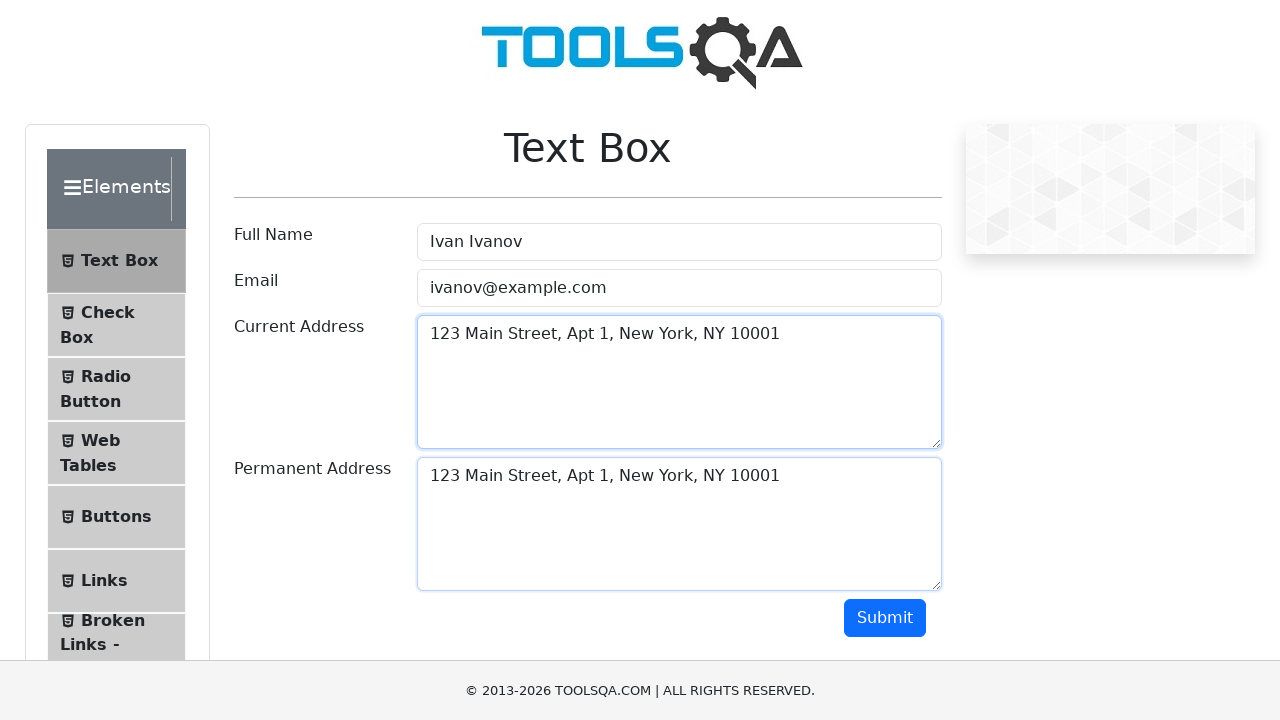

Clicked Submit button to submit the form at (885, 618) on button[type='button']:has-text('Submit')
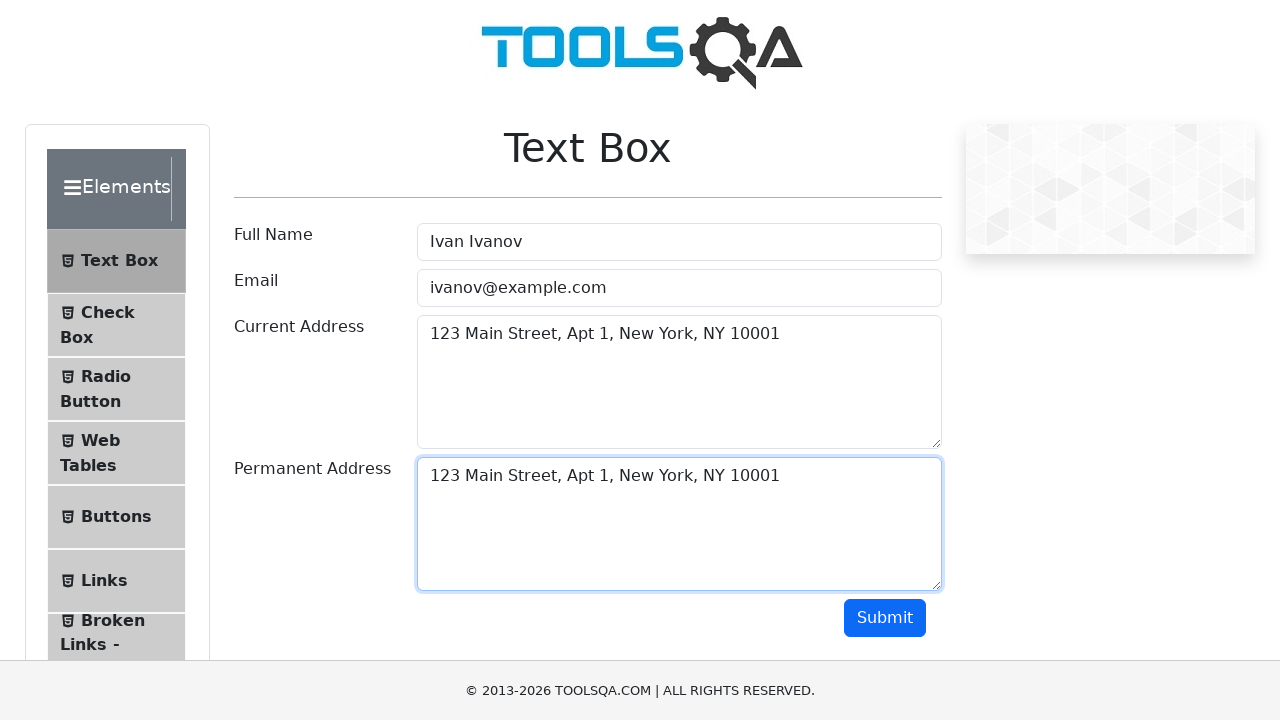

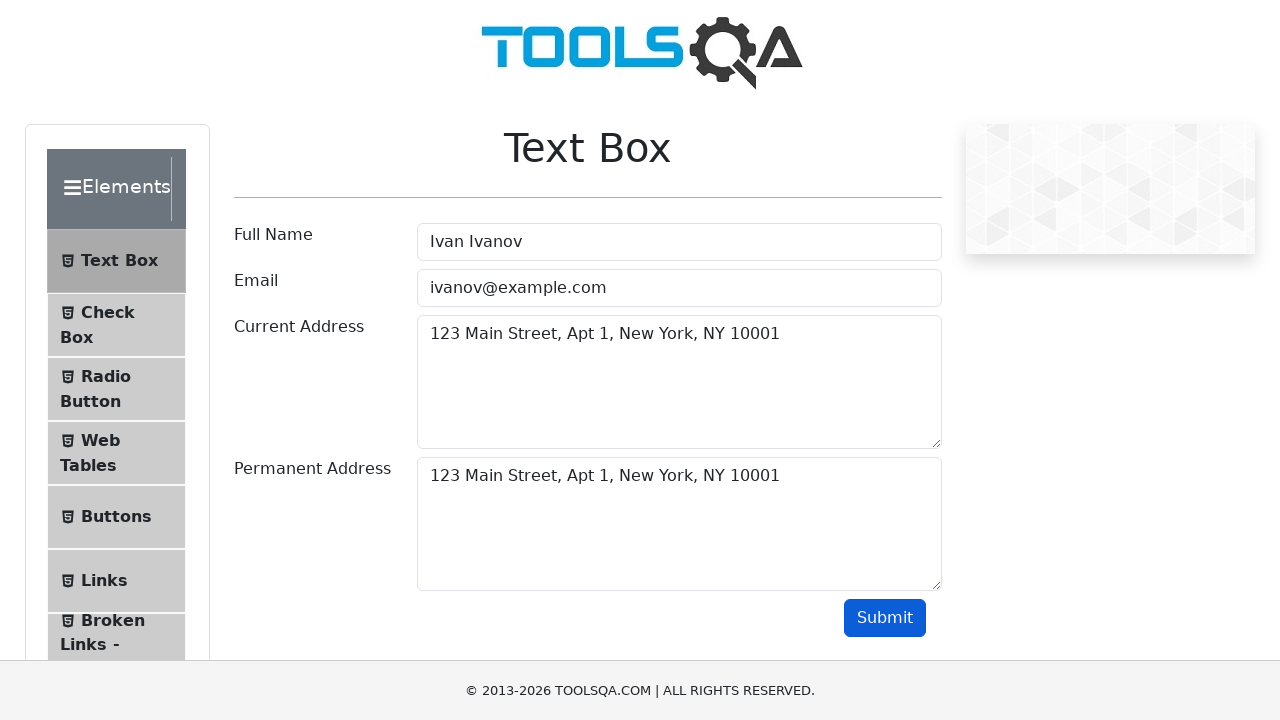